Tests Add Element functionality by clicking the button and verifying both Add Element and Delete buttons are present

Starting URL: https://the-internet.herokuapp.com/add_remove_elements/

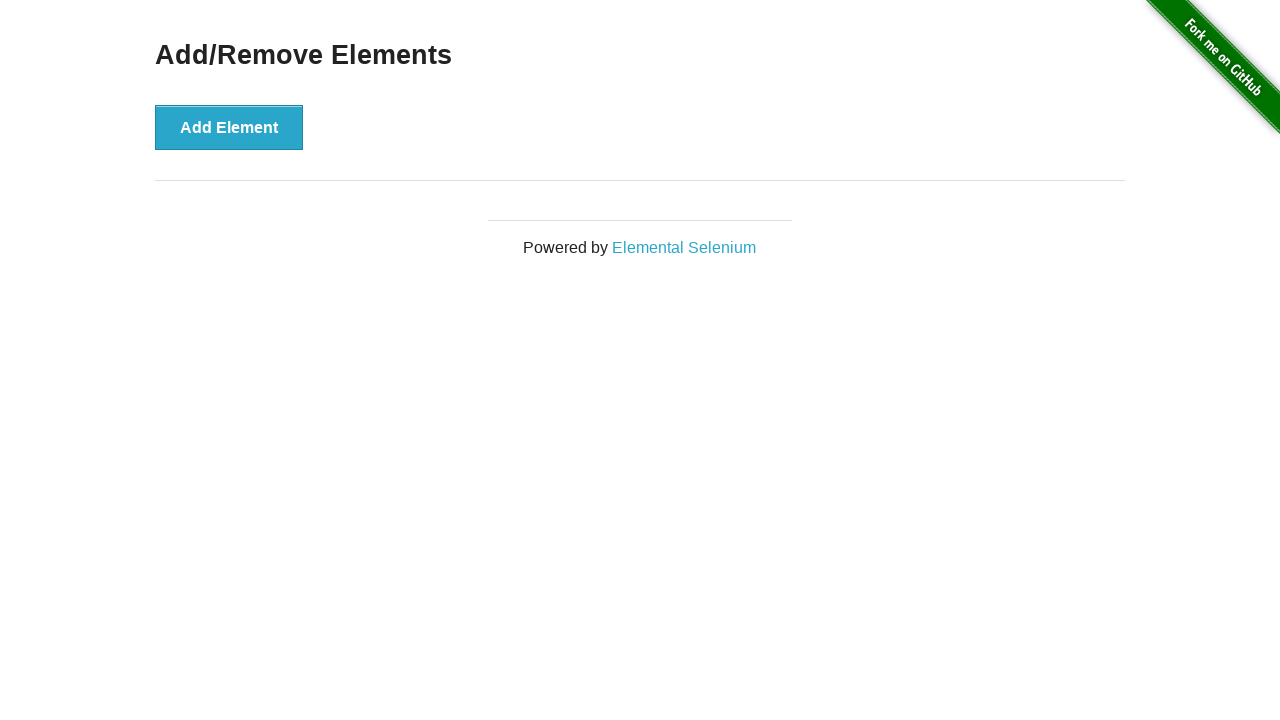

Navigated to Add/Remove Elements page
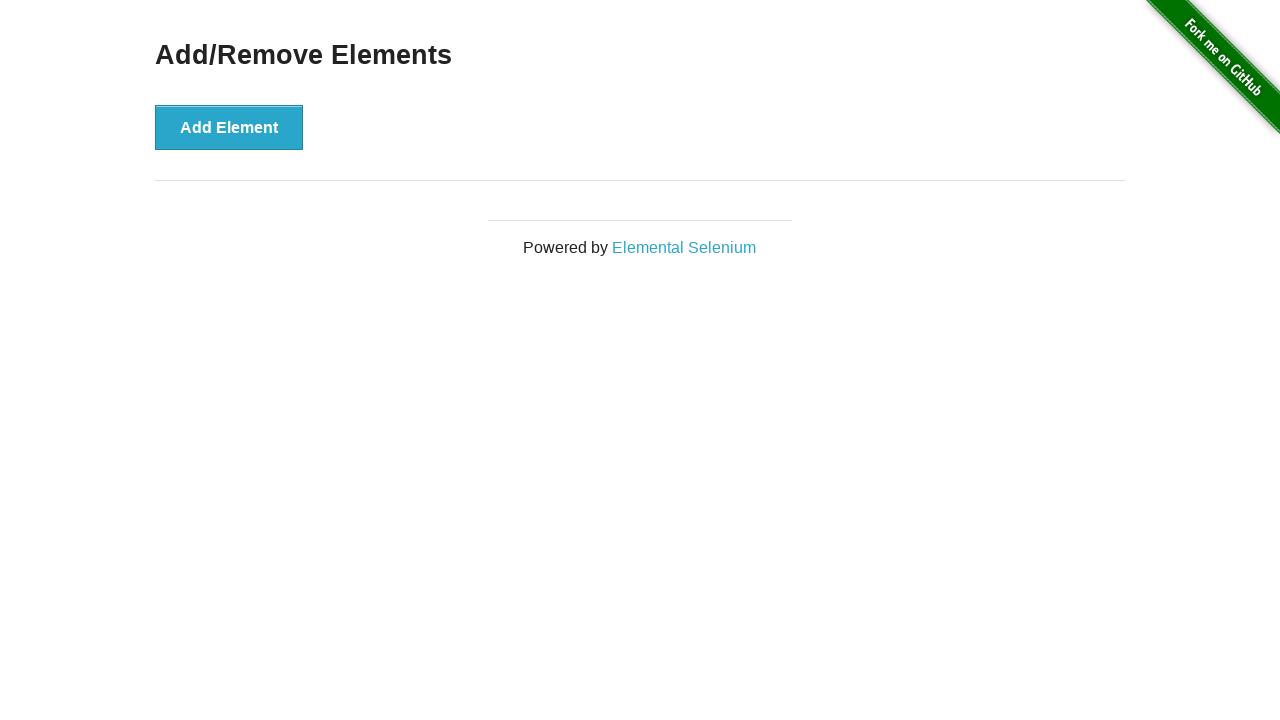

Clicked Add Element button at (229, 127) on button:has-text('Add Element')
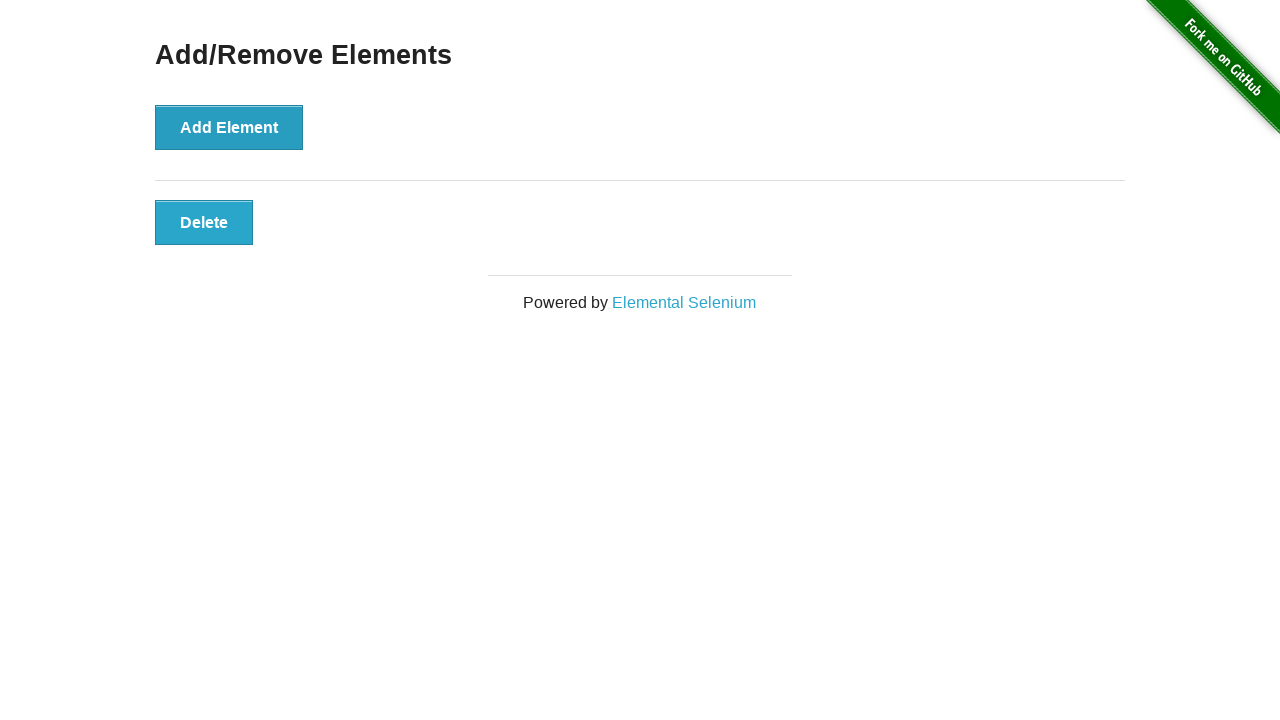

Delete button appeared after adding element
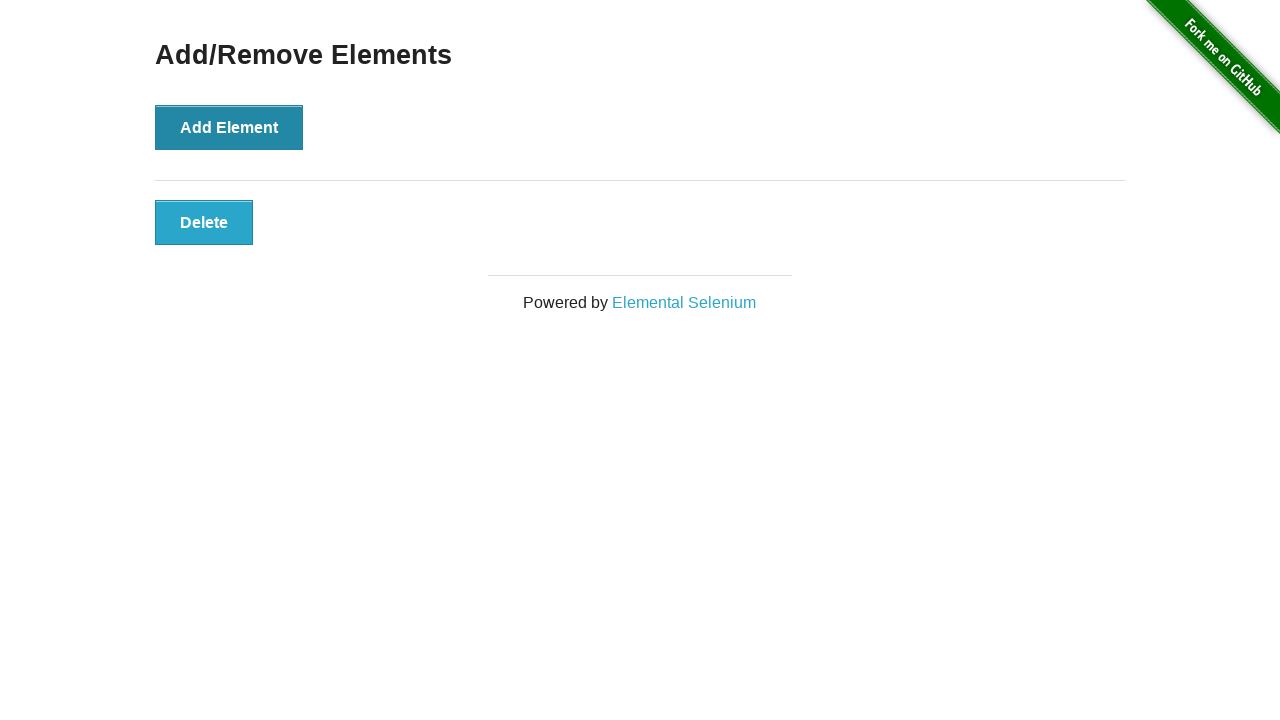

Verified that both Add Element and Delete buttons are present (2 buttons total)
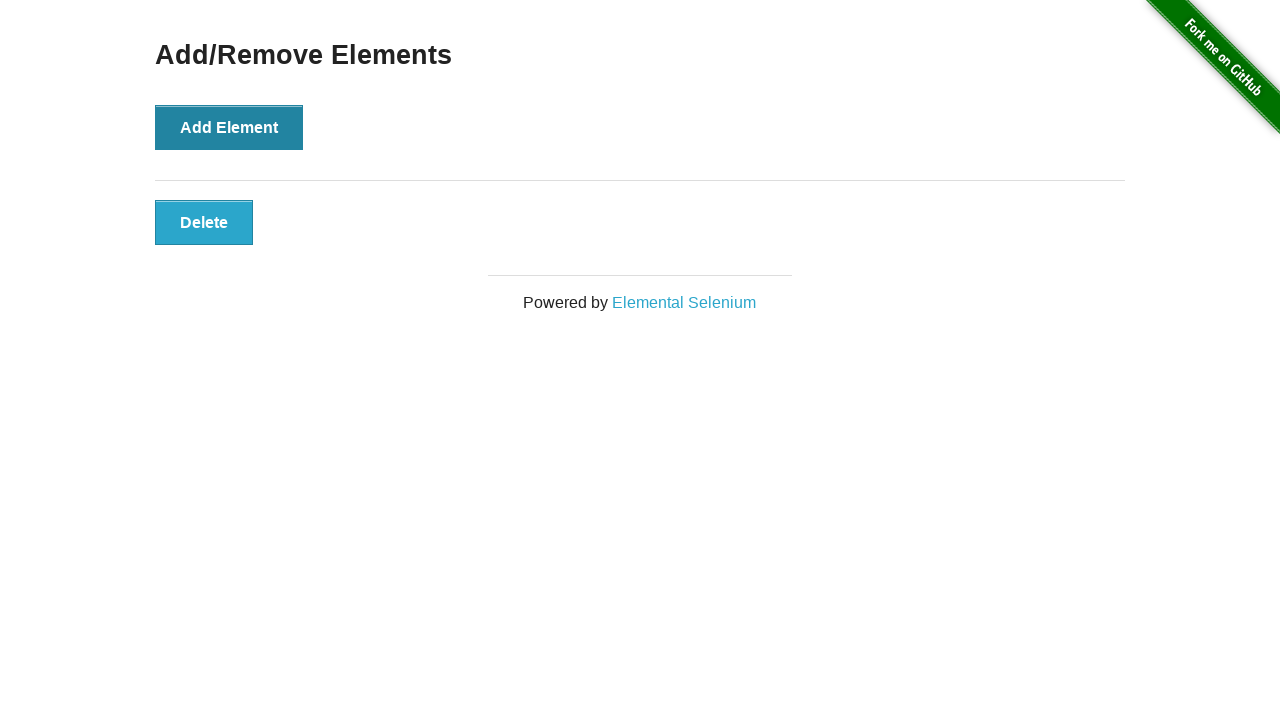

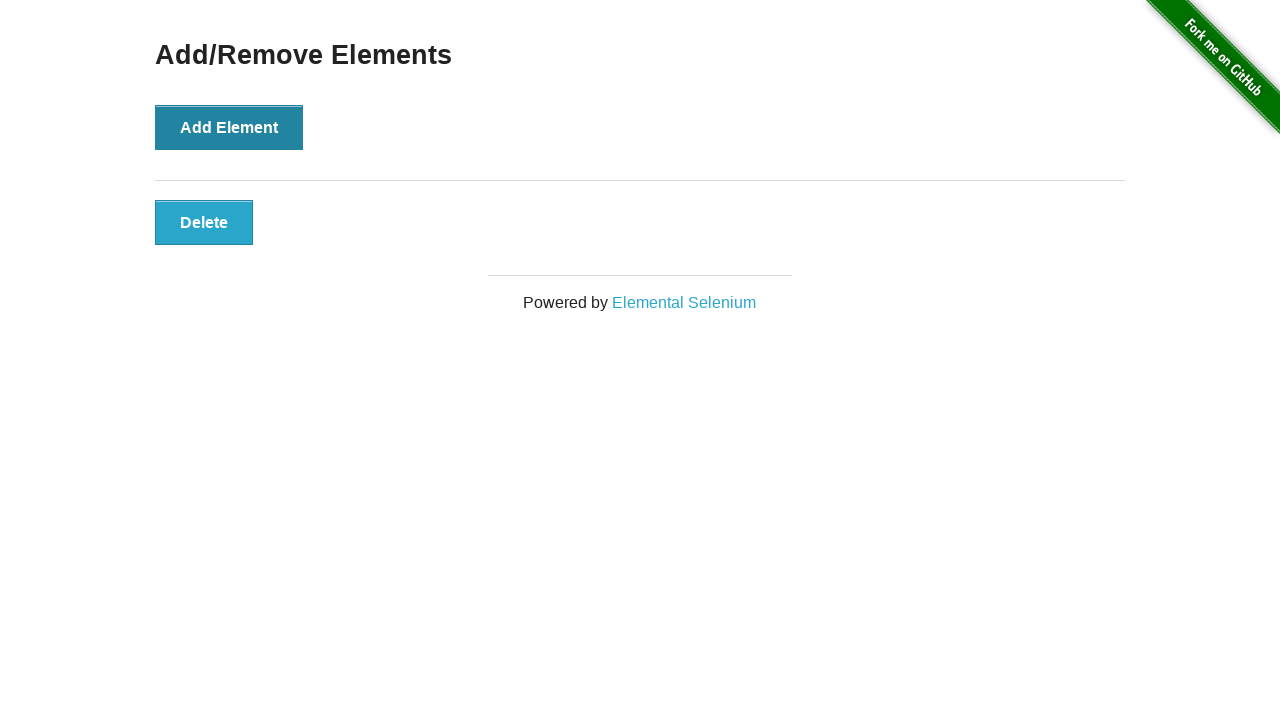